Tests form elements by finding and interacting with the first 3 visible input elements on the page, filling them with appropriate test data based on their input type

Starting URL: https://app.cloudqa.io/home/AutomationPracticeForm

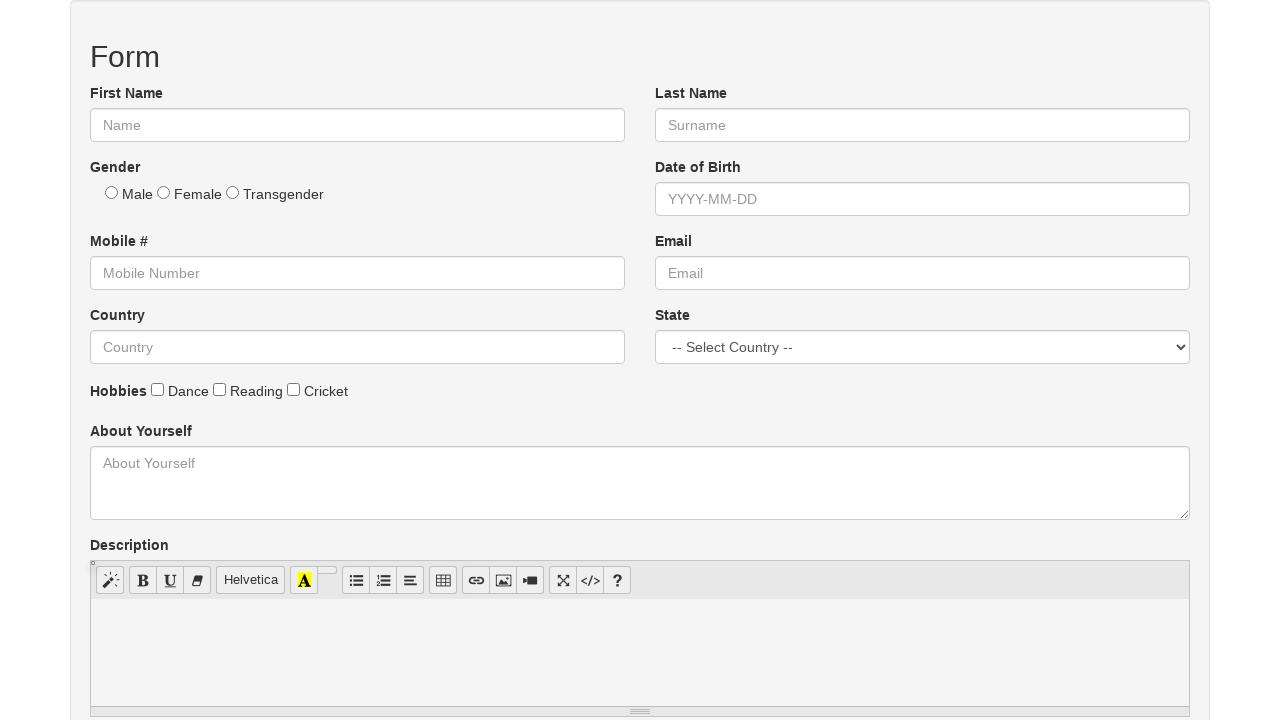

Waited 2 seconds for form to load
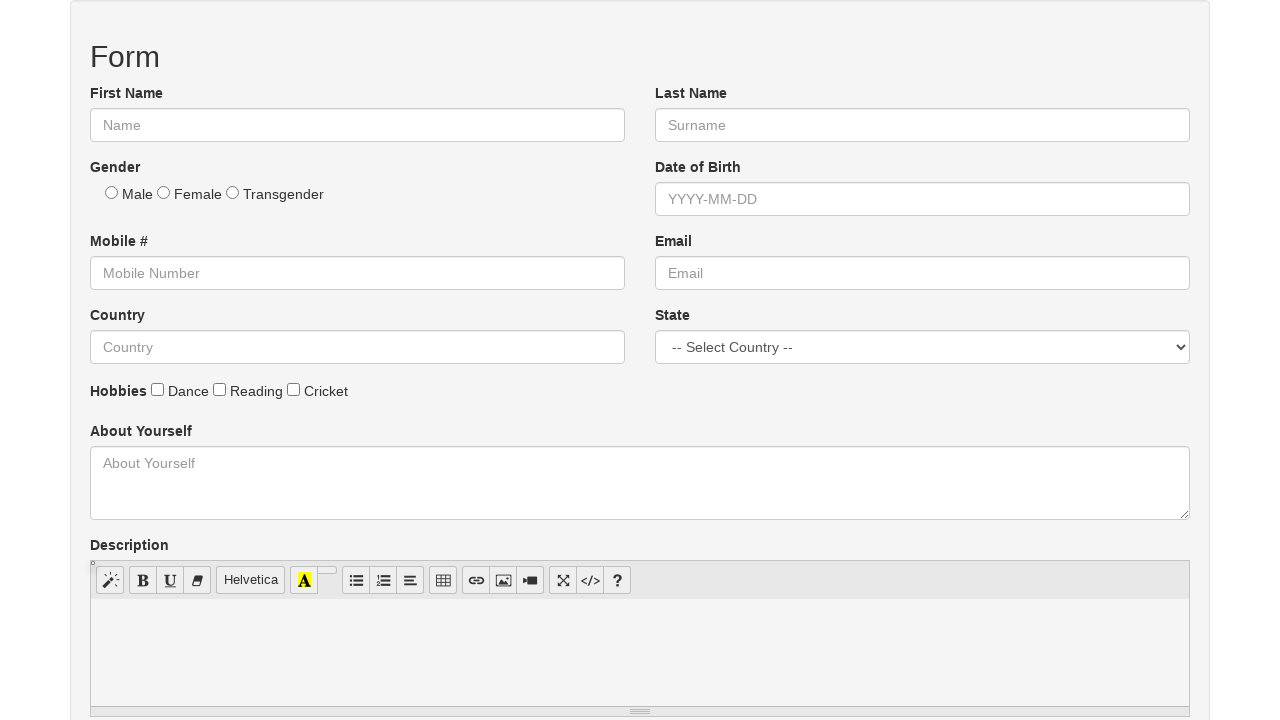

Located all input elements on the page
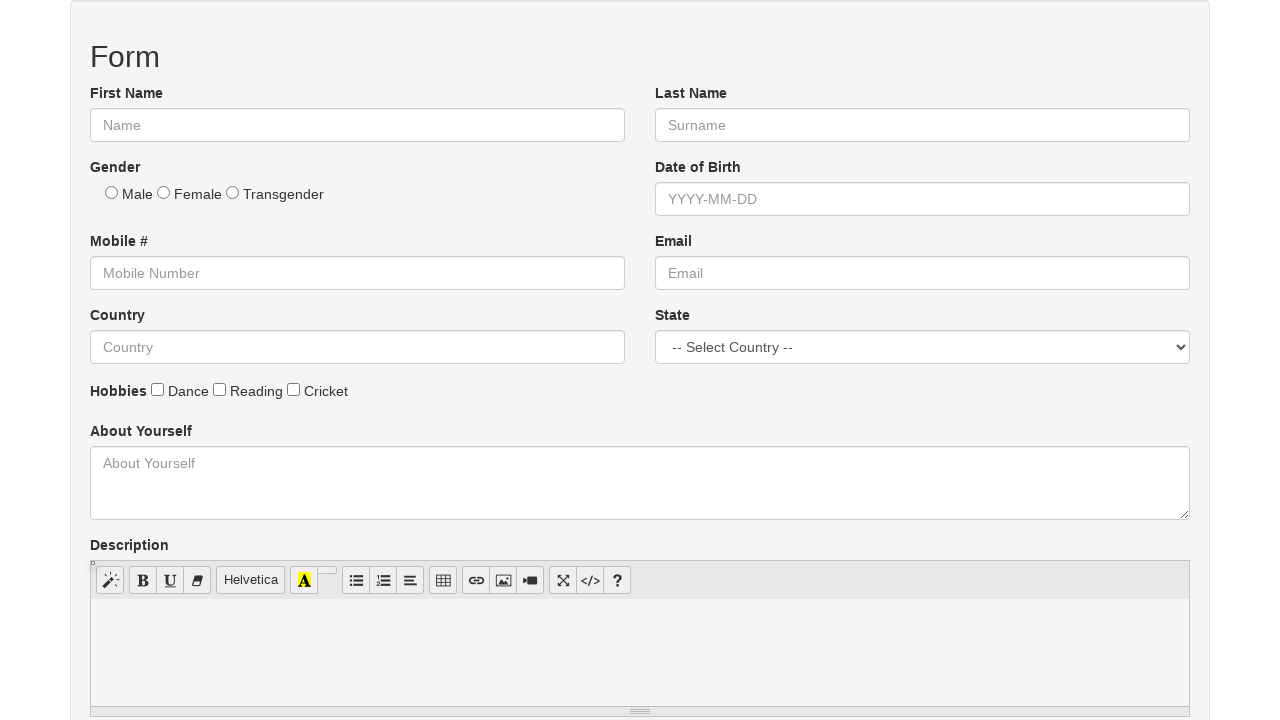

Found 3 visible and enabled input elements
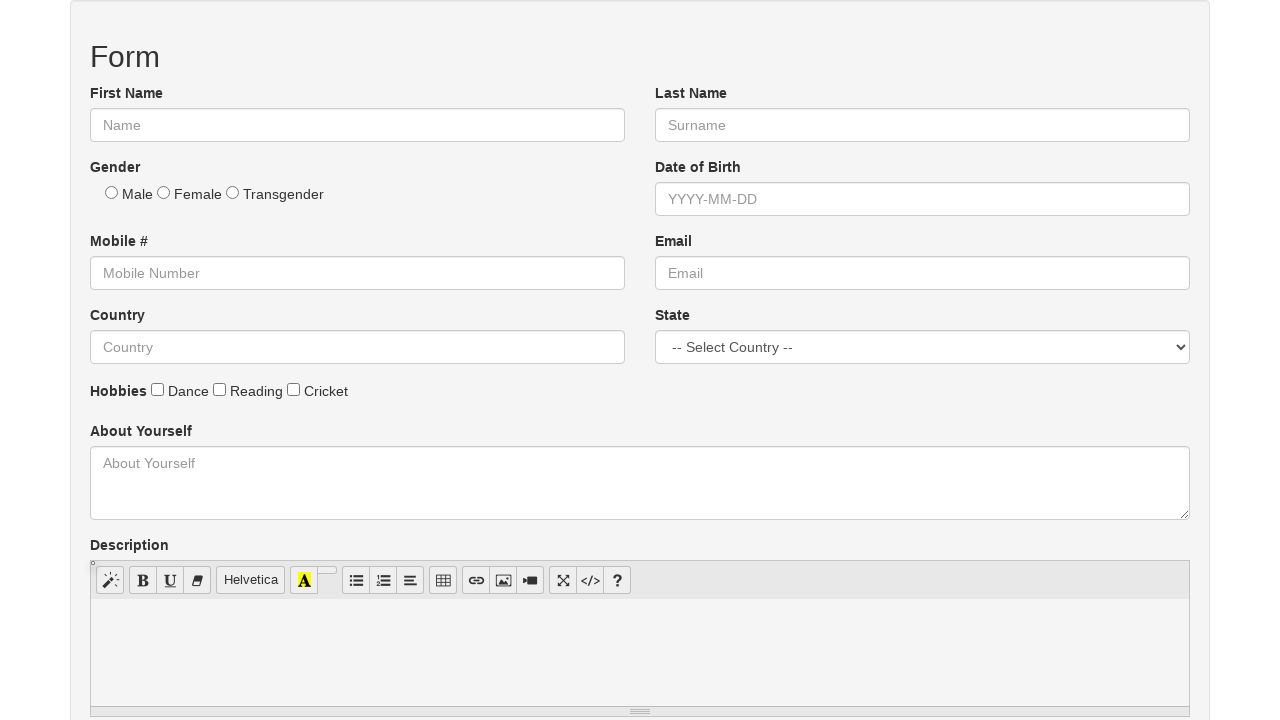

Cleared text input element 1 on input >> nth=0
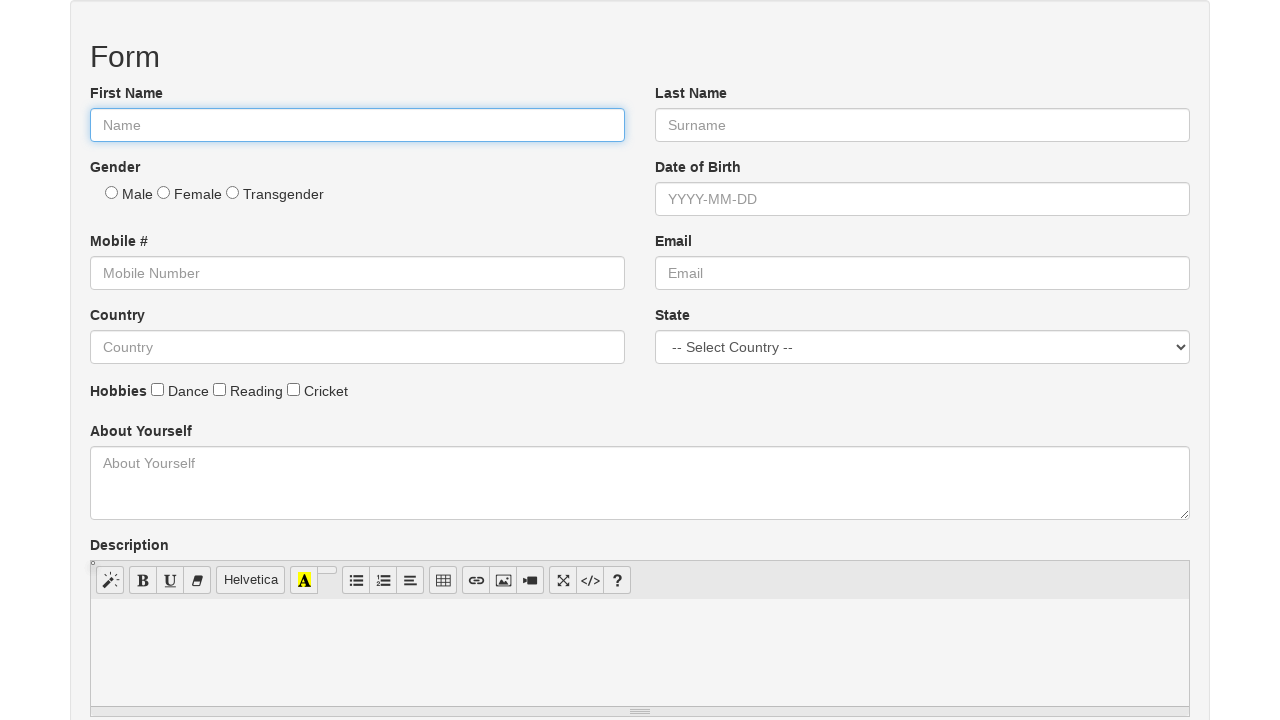

Filled text input element 1 with 'Sample Test Data' on input >> nth=0
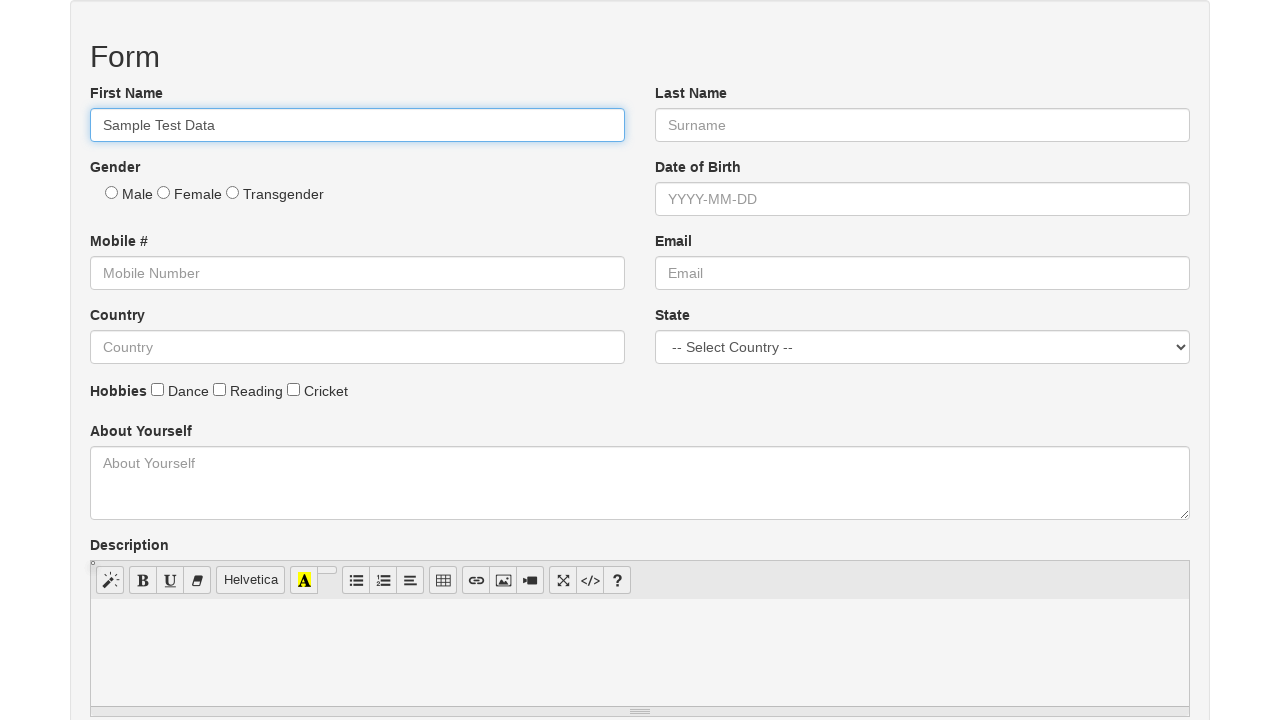

Cleared text input element 2 on input >> nth=1
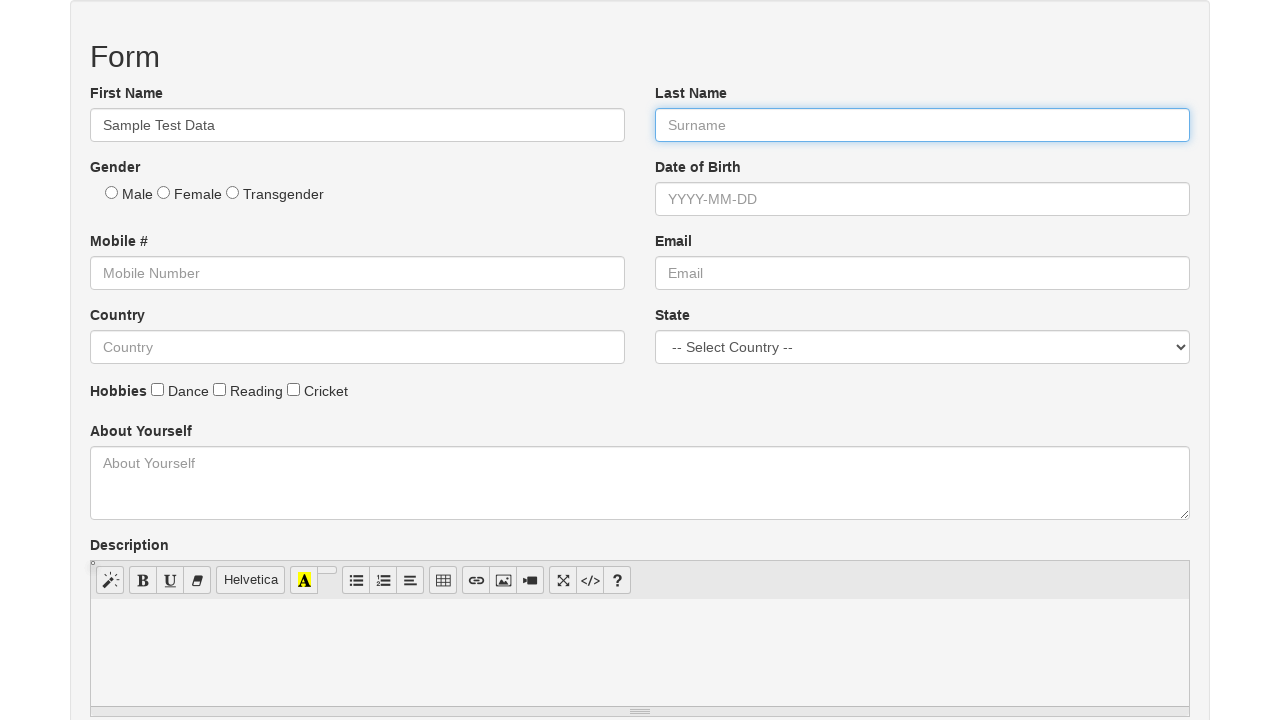

Filled text input element 2 with 'Sample Test Data' on input >> nth=1
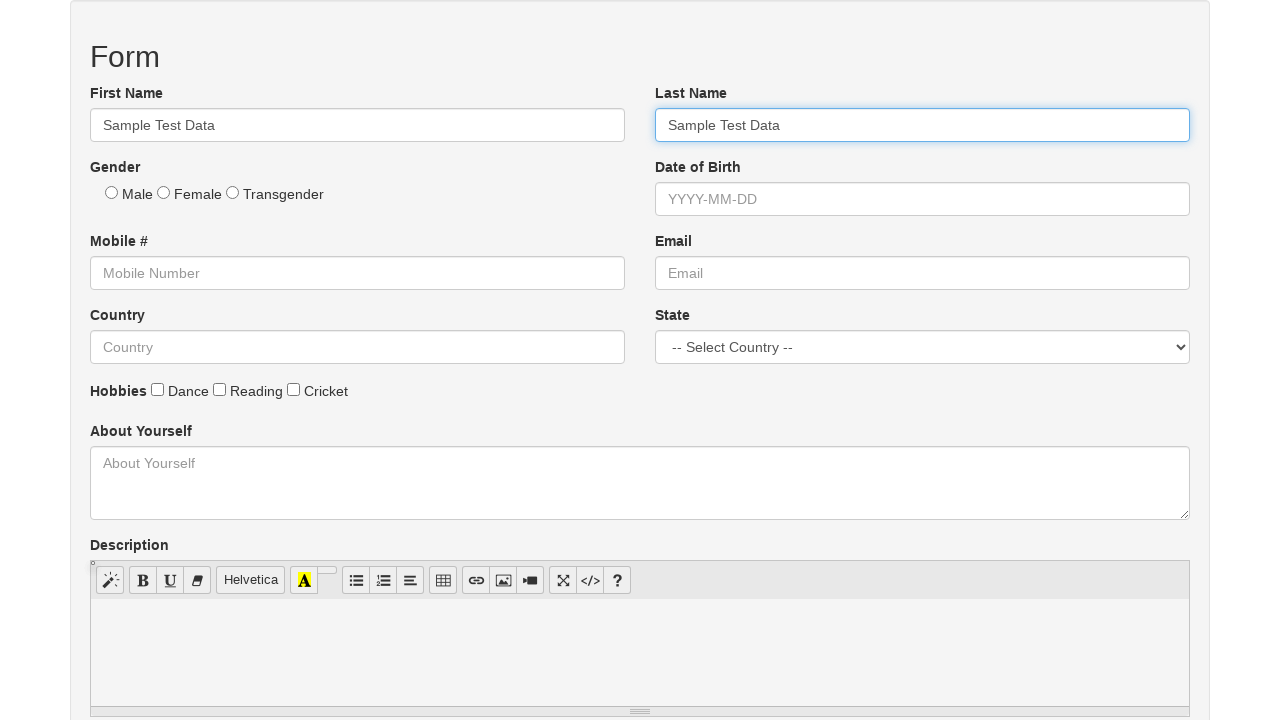

Clicked radio input element 3 at (112, 192) on input >> nth=2
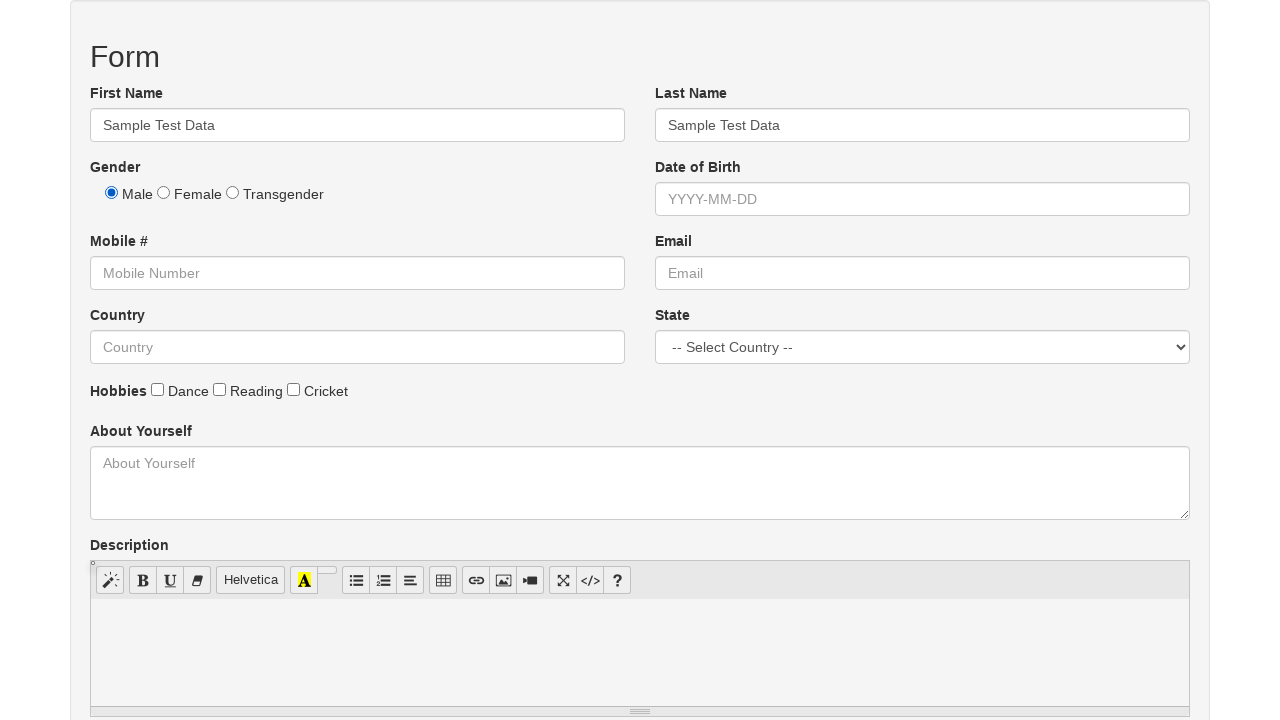

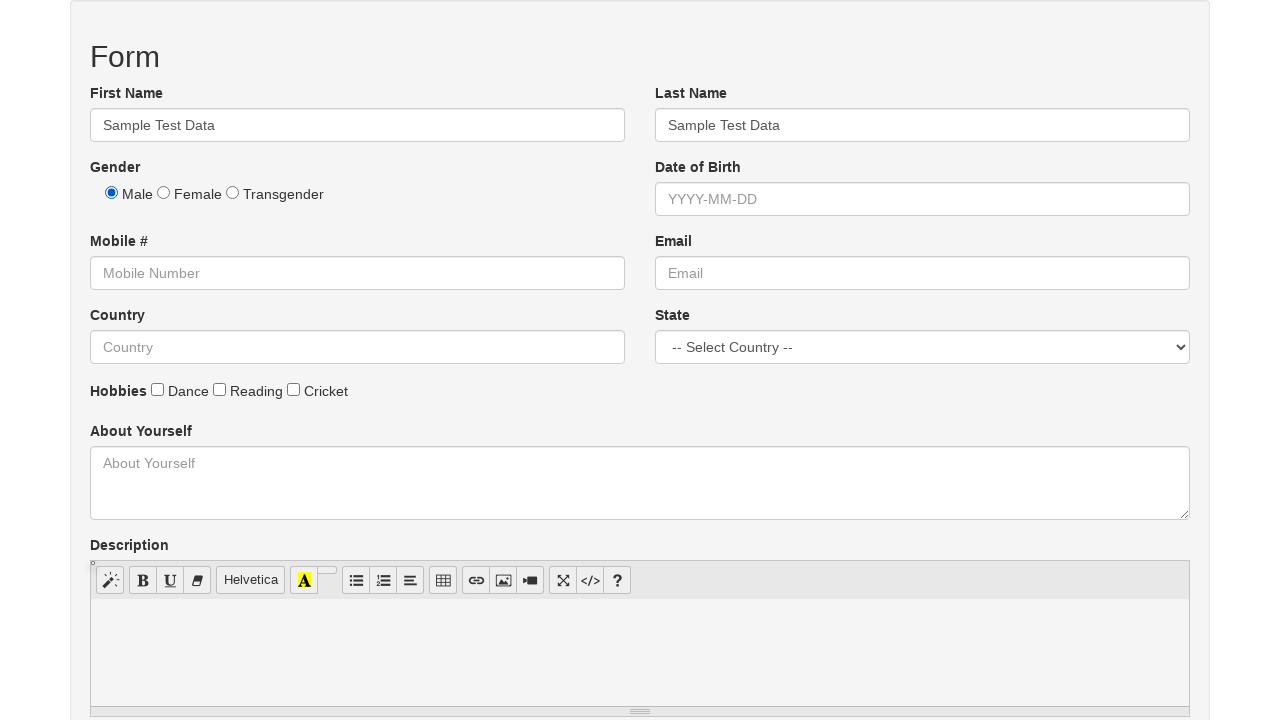